Tests right-click context menu functionality by performing a context click on a button, waiting for the context menu to appear, and clicking the "Copy" option from the menu.

Starting URL: https://swisnl.github.io/jQuery-contextMenu/demo.html

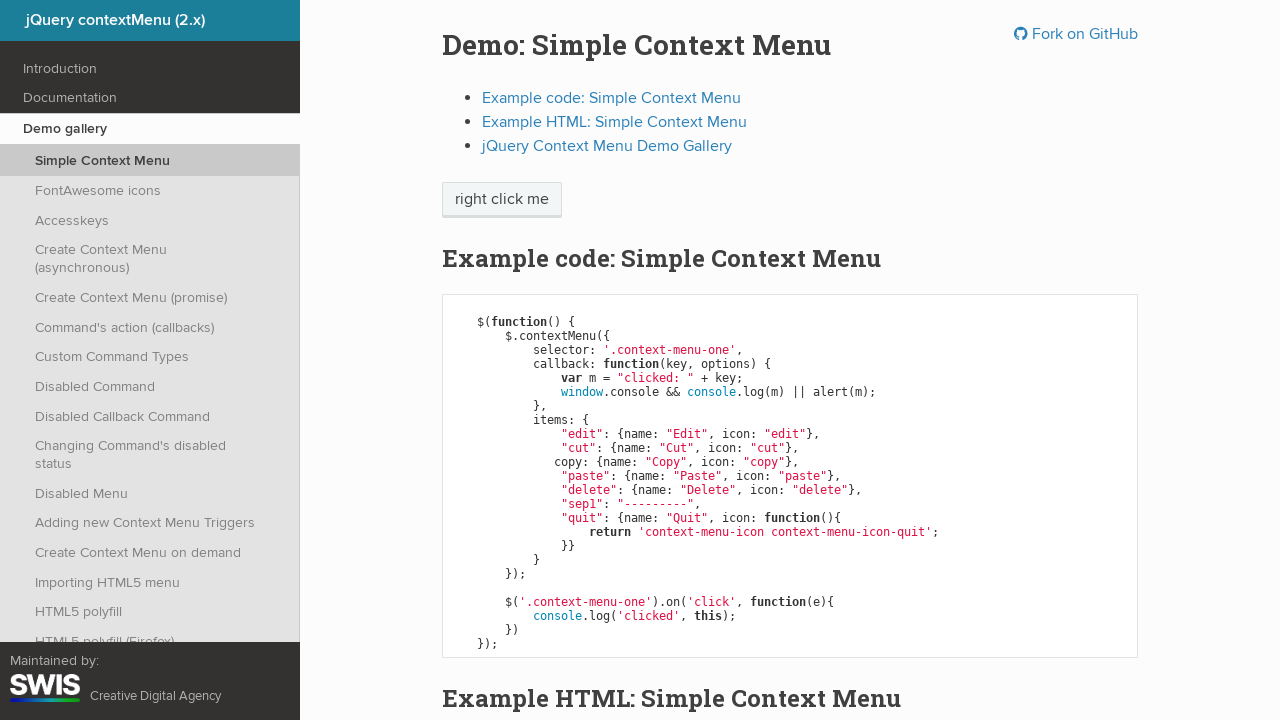

Right-clicked on 'right click me' button to open context menu at (502, 200) on //span[text()='right click me']
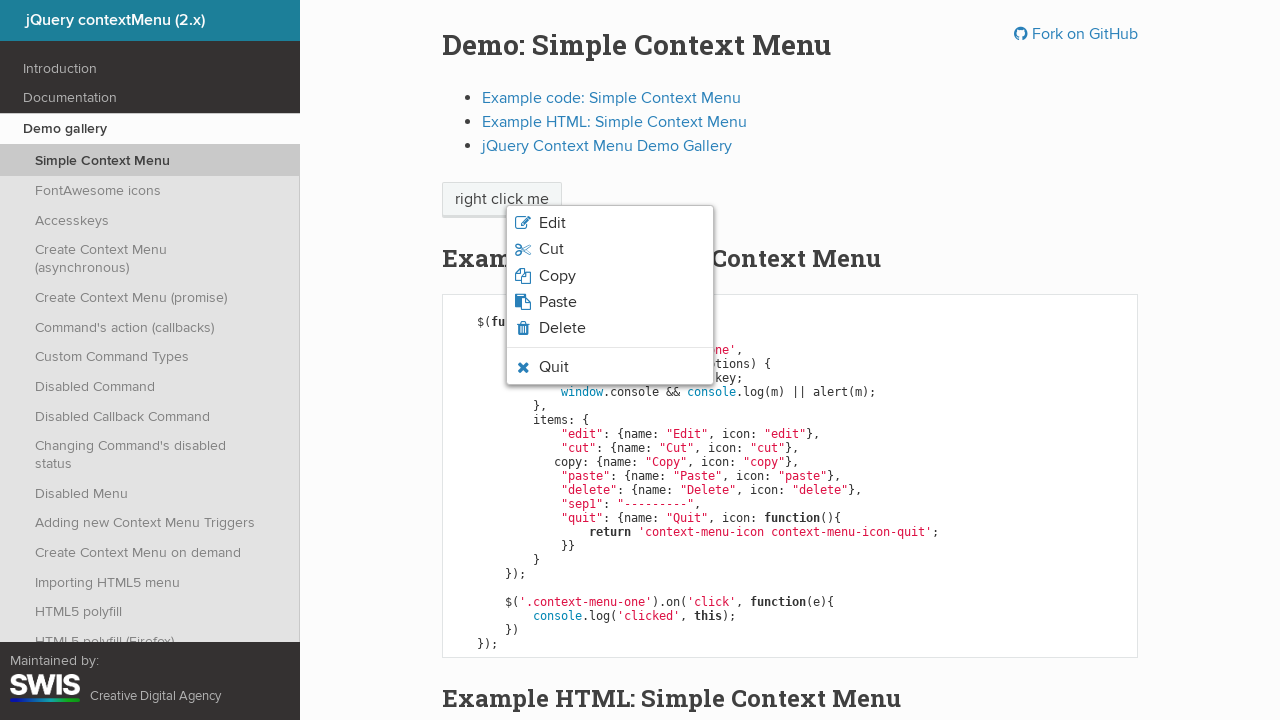

Context menu appeared with options
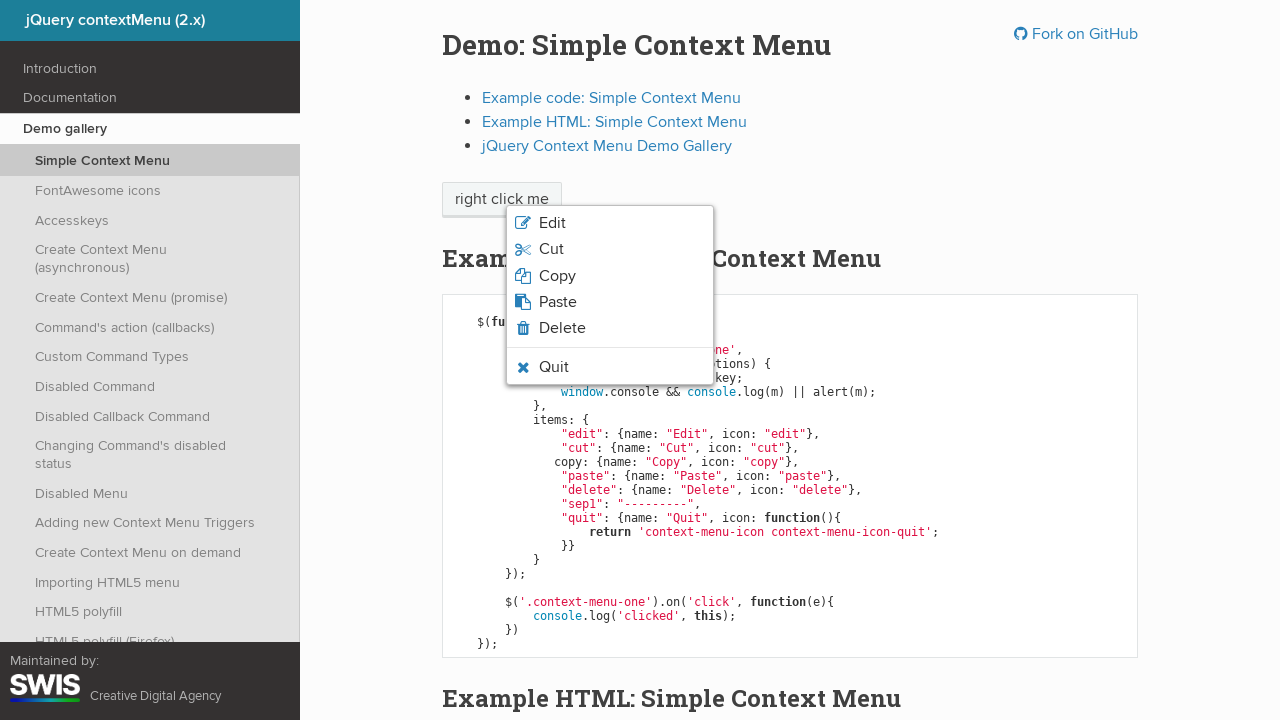

Clicked on 'Copy' option from context menu at (557, 276) on ul.context-menu-list span:text('Copy')
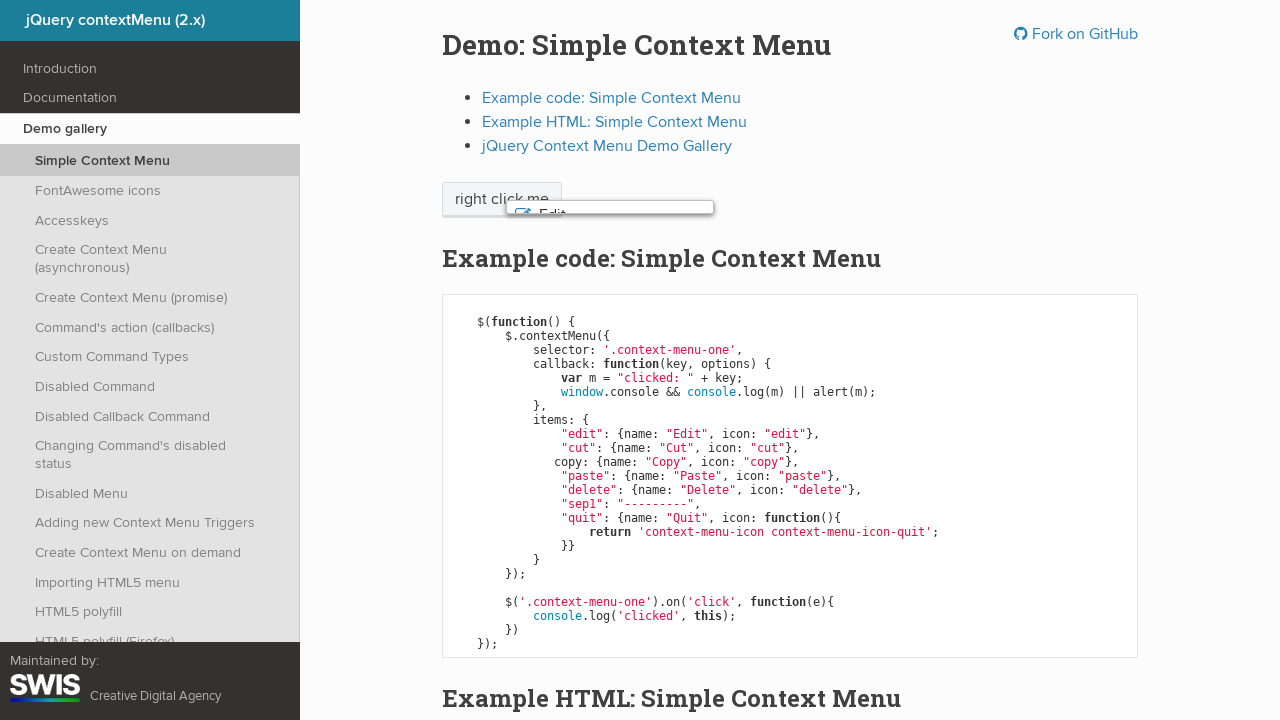

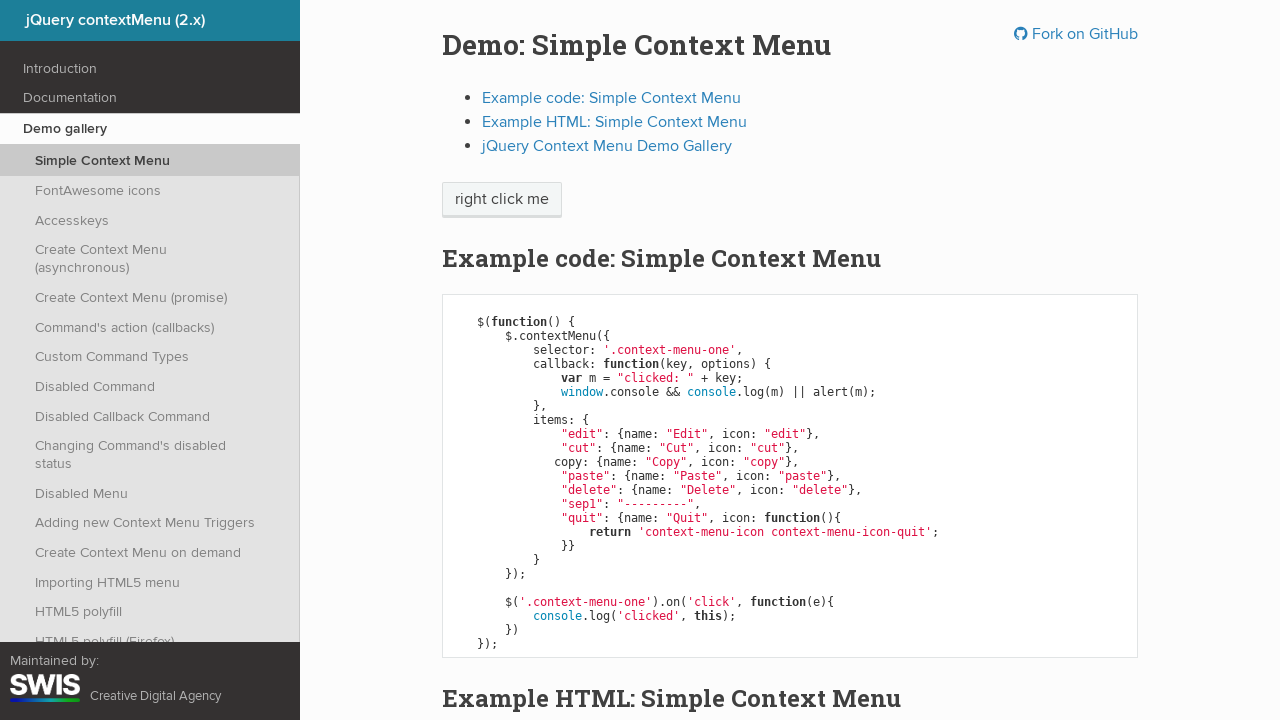